Tests bank manager login functionality by clicking the bank manager login button and verifying the manager page loads

Starting URL: https://www.globalsqa.com/angularJs-protractor/BankingProject/#/login

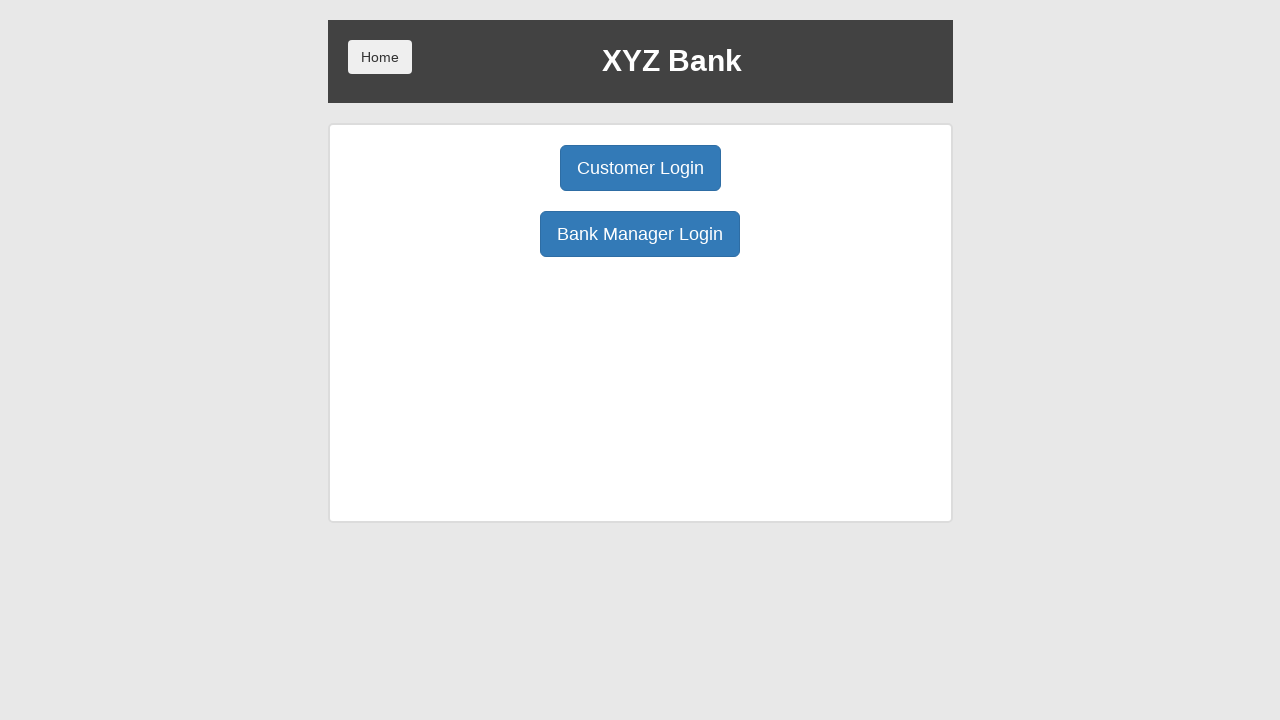

Navigated to banking project login page
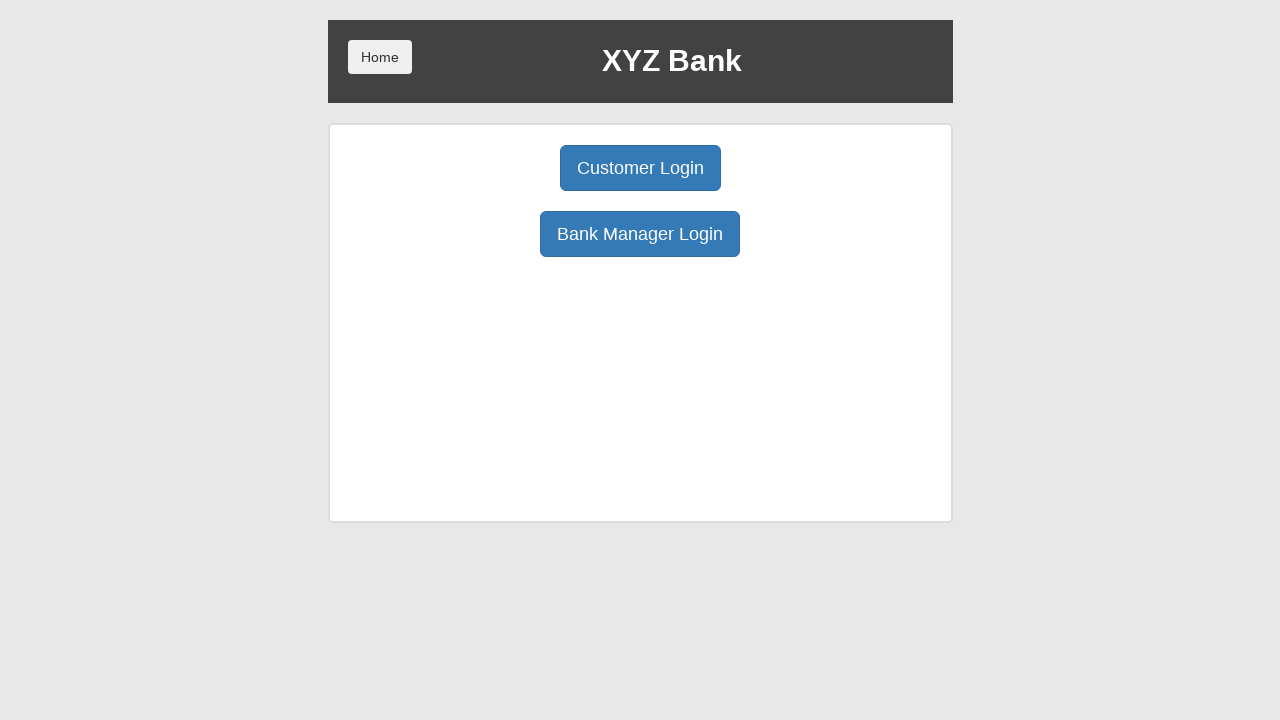

Clicked Bank Manager Login button at (640, 234) on button:has-text('Bank Manager Login')
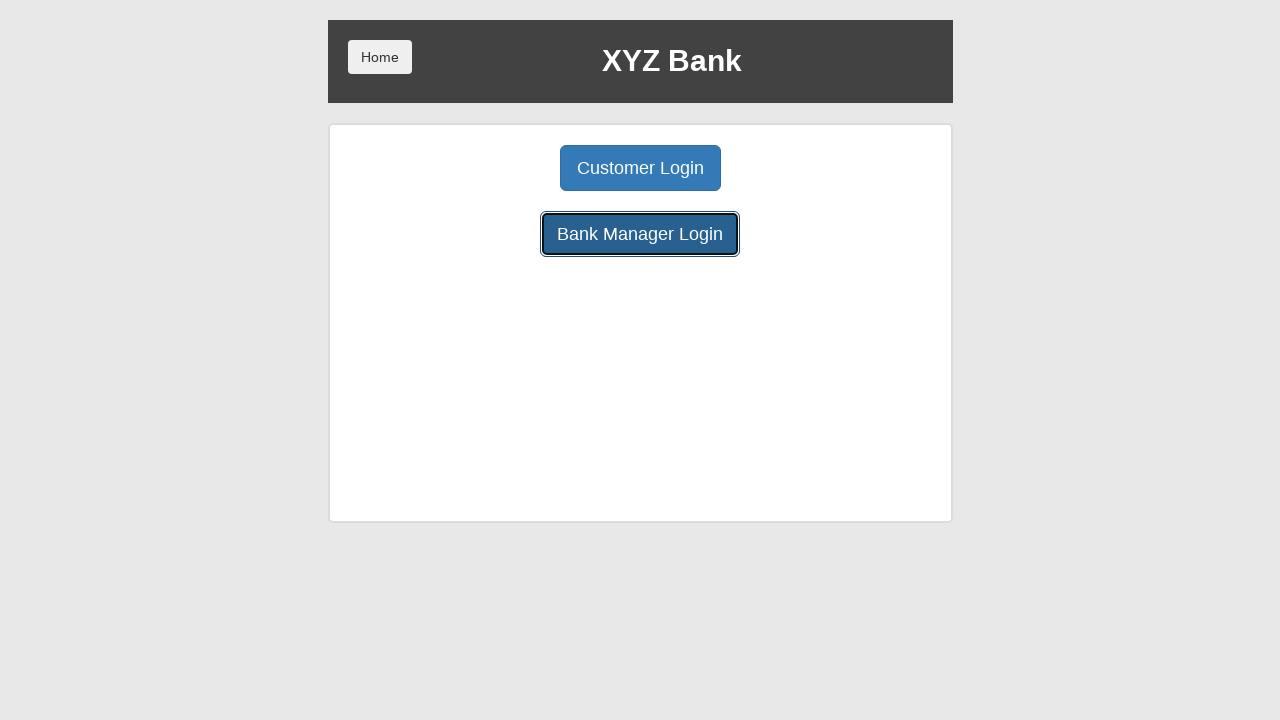

Bank manager page loaded successfully with Add Customer button visible
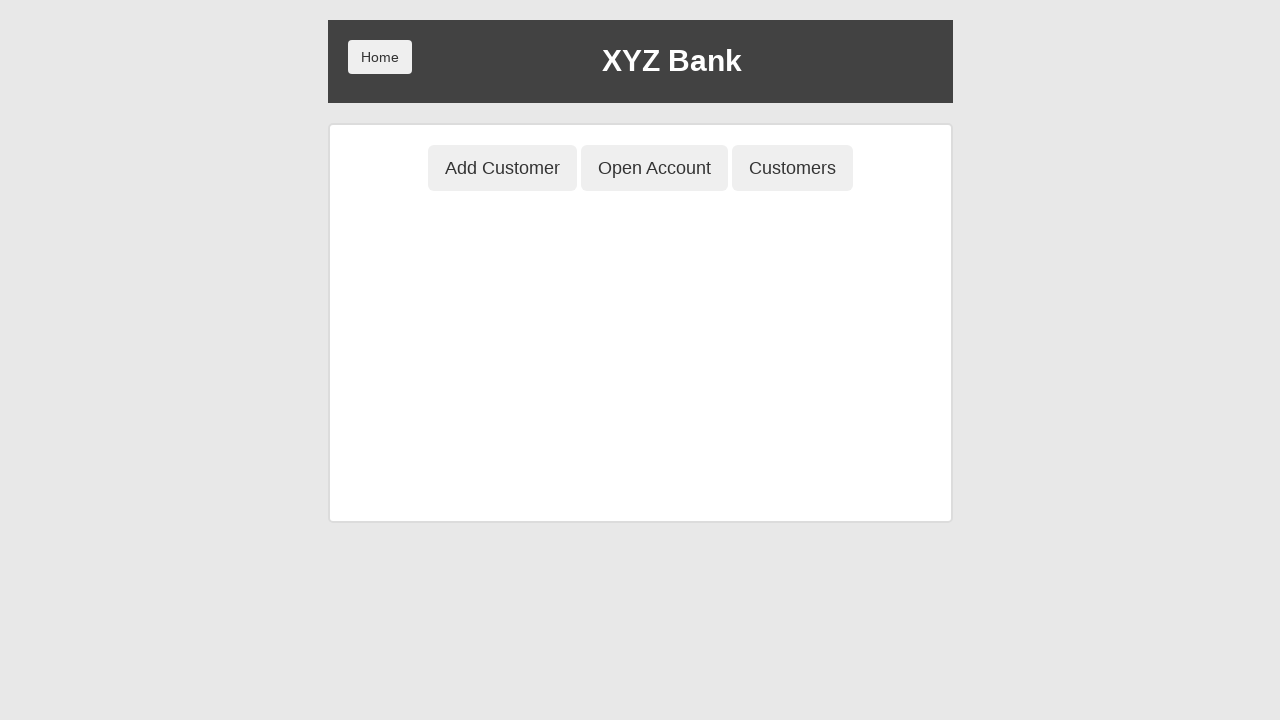

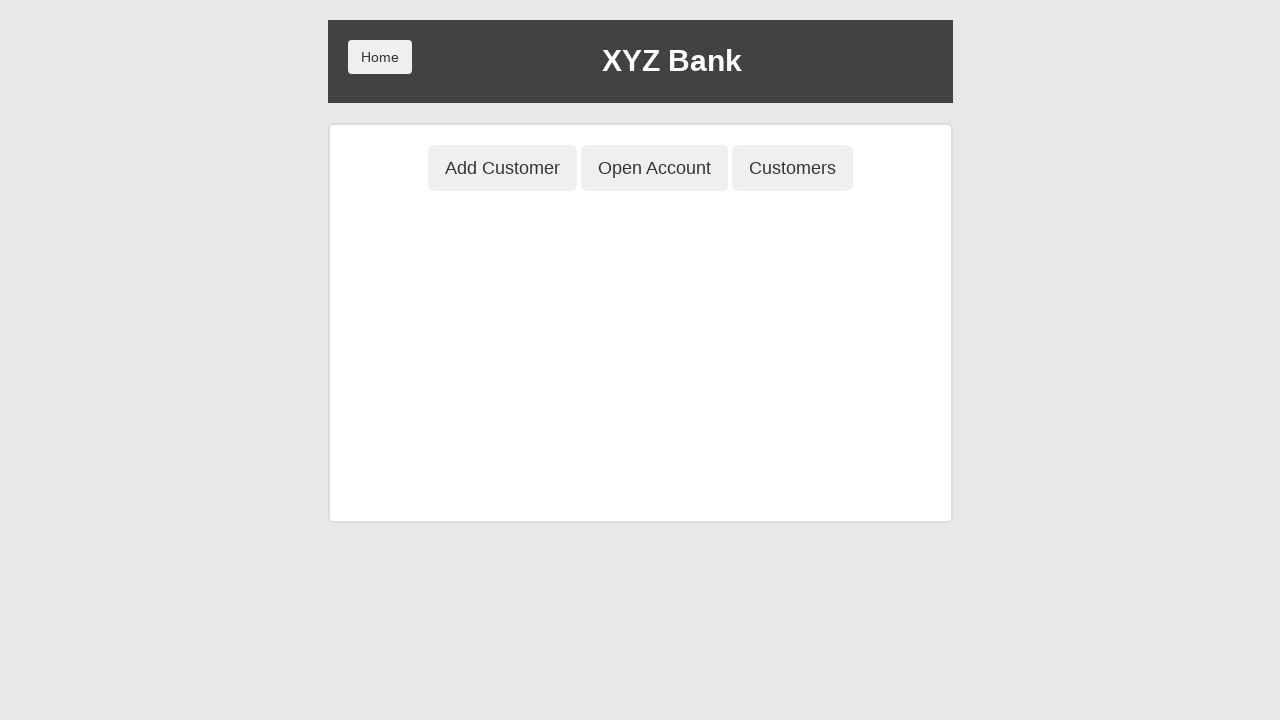